Tests radio button selection by finding all radio buttons in a group and clicking the one with value "Cheese"

Starting URL: http://www.echoecho.com/htmlforms10.htm

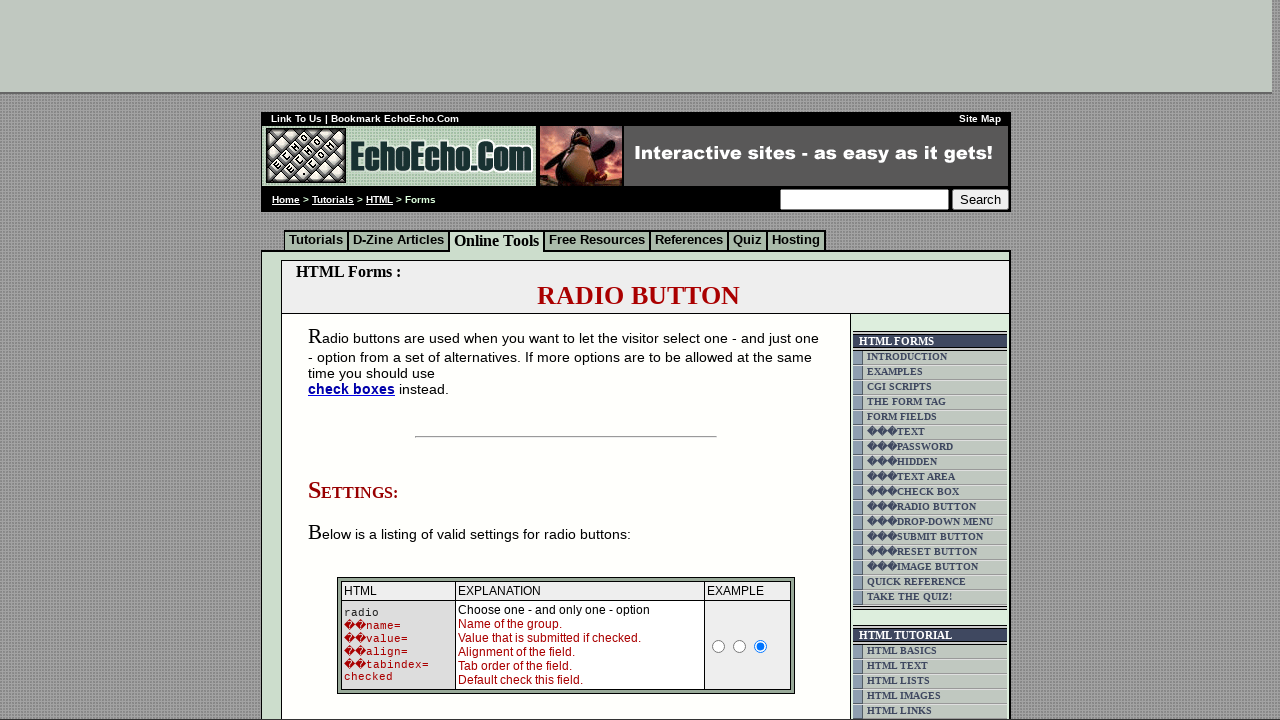

Waited for radio buttons with name 'group1' to be present
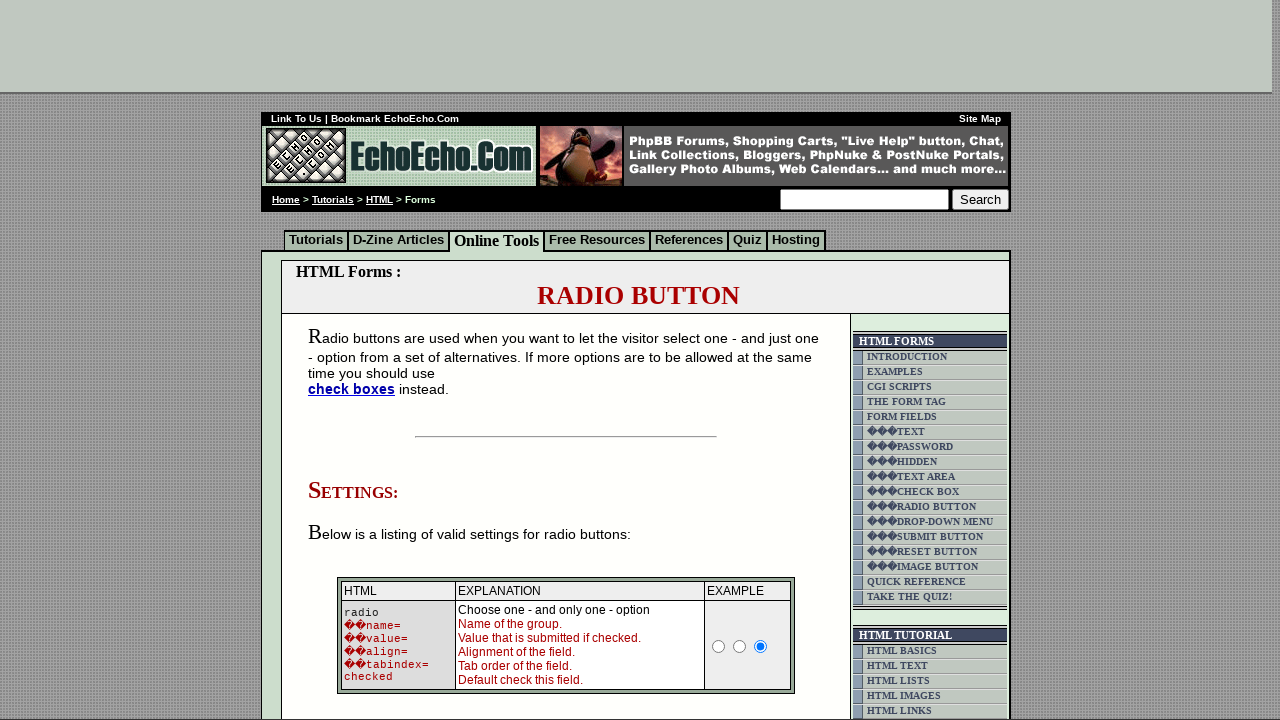

Located all radio buttons in the group with name 'group1'
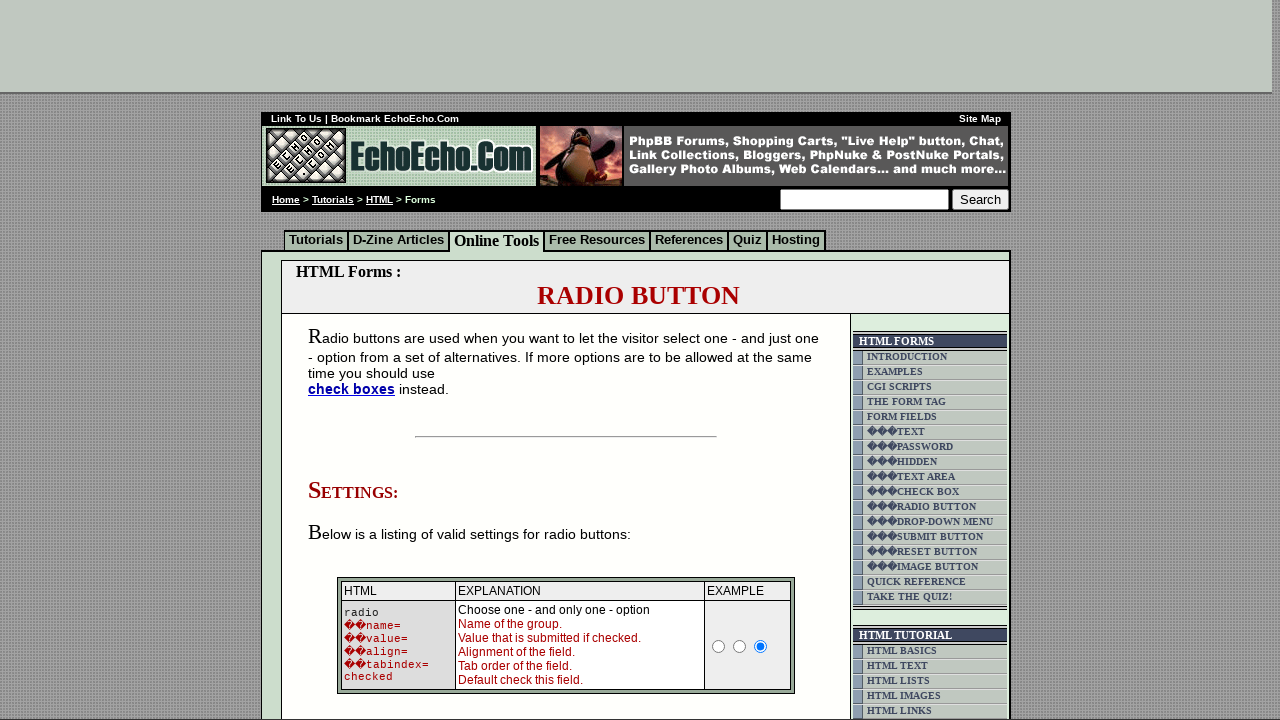

Found 3 radio buttons in the group
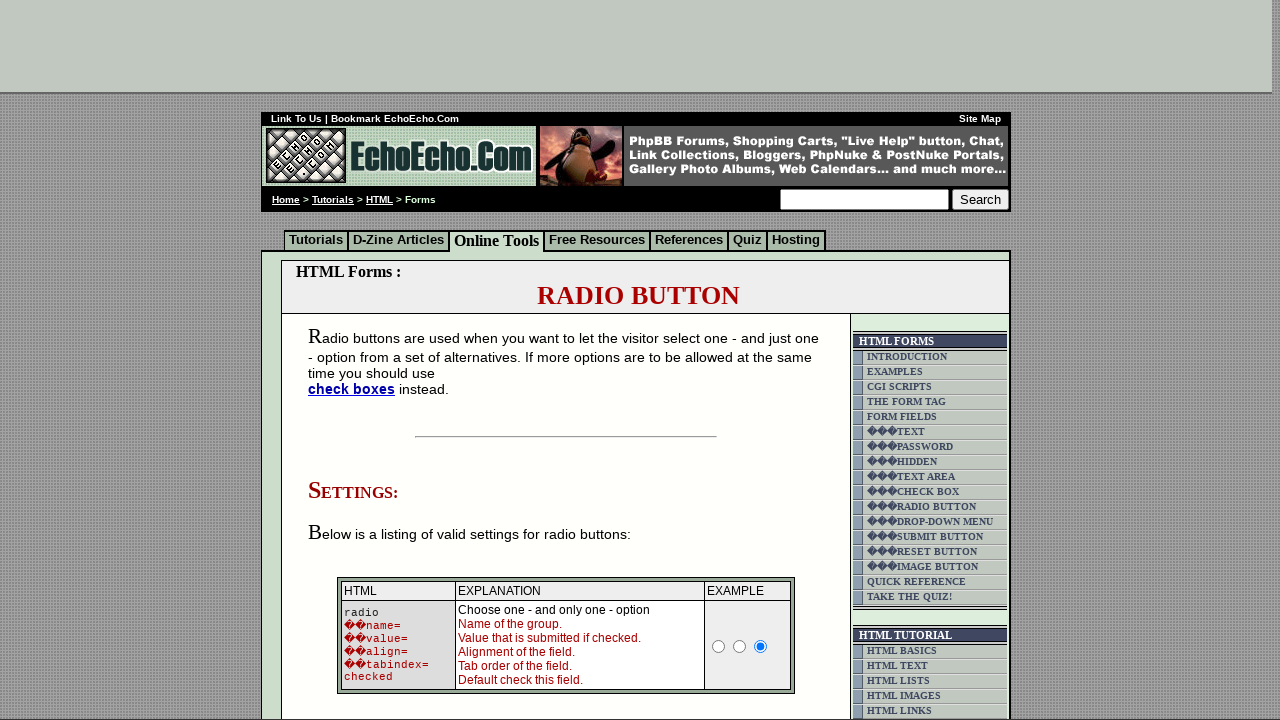

Retrieved value attribute from radio button 0: 'Milk'
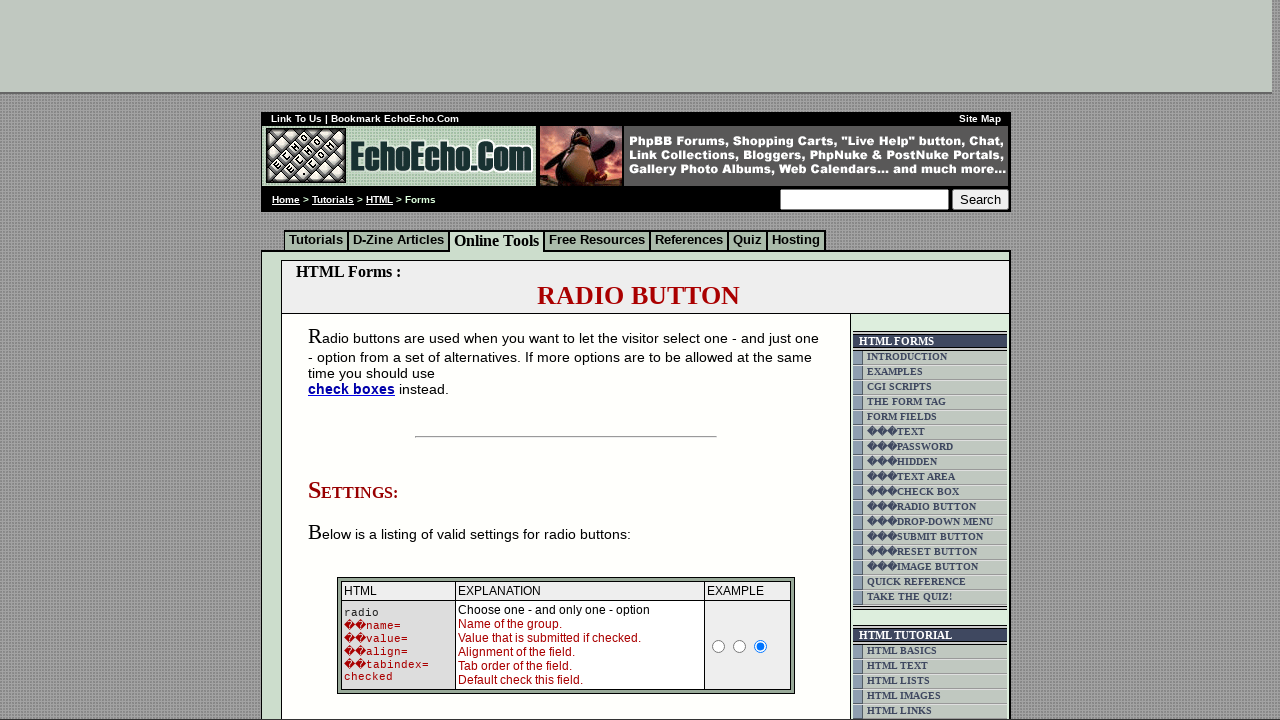

Retrieved value attribute from radio button 1: 'Butter'
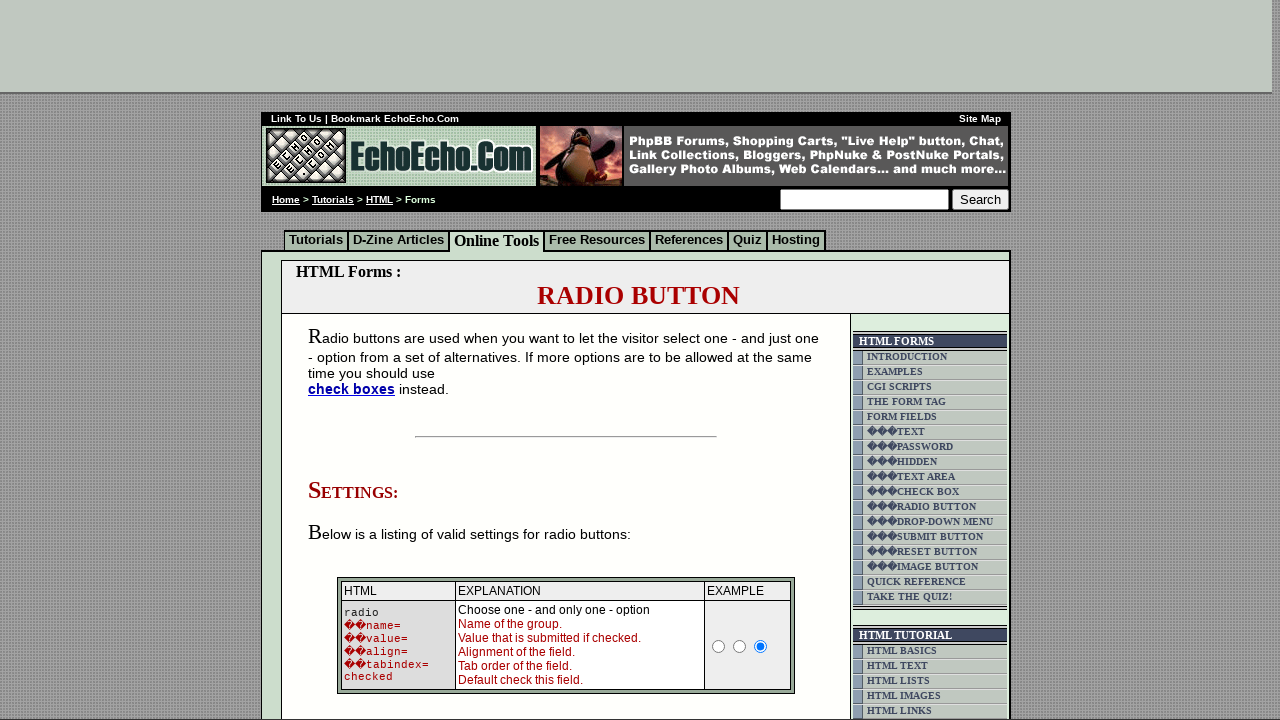

Retrieved value attribute from radio button 2: 'Cheese'
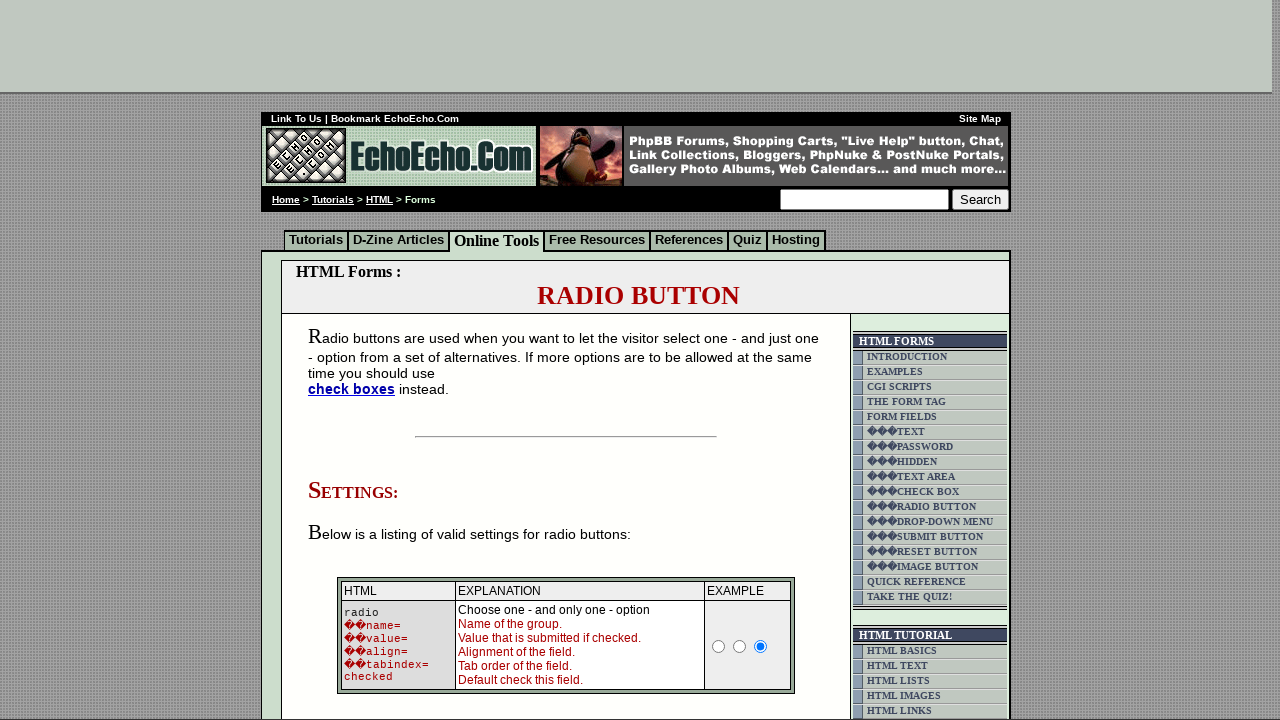

Clicked the radio button with value 'Cheese' at (356, 360) on input[name='group1'] >> nth=2
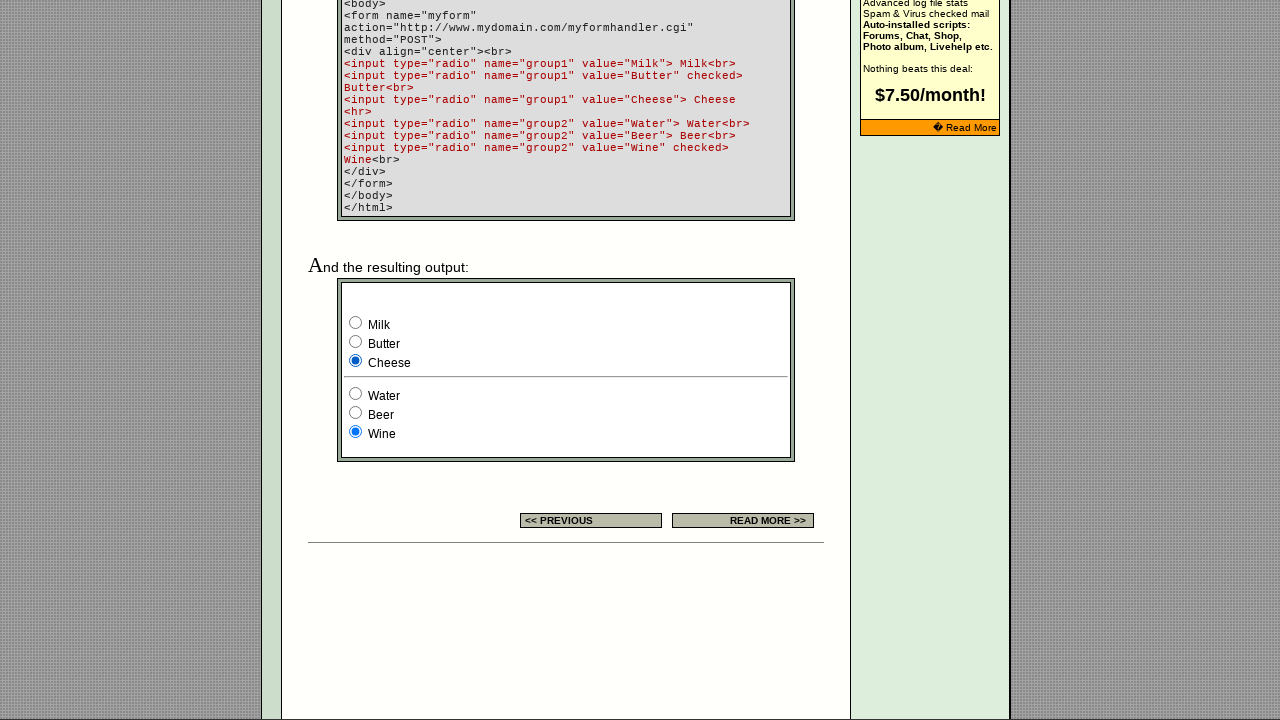

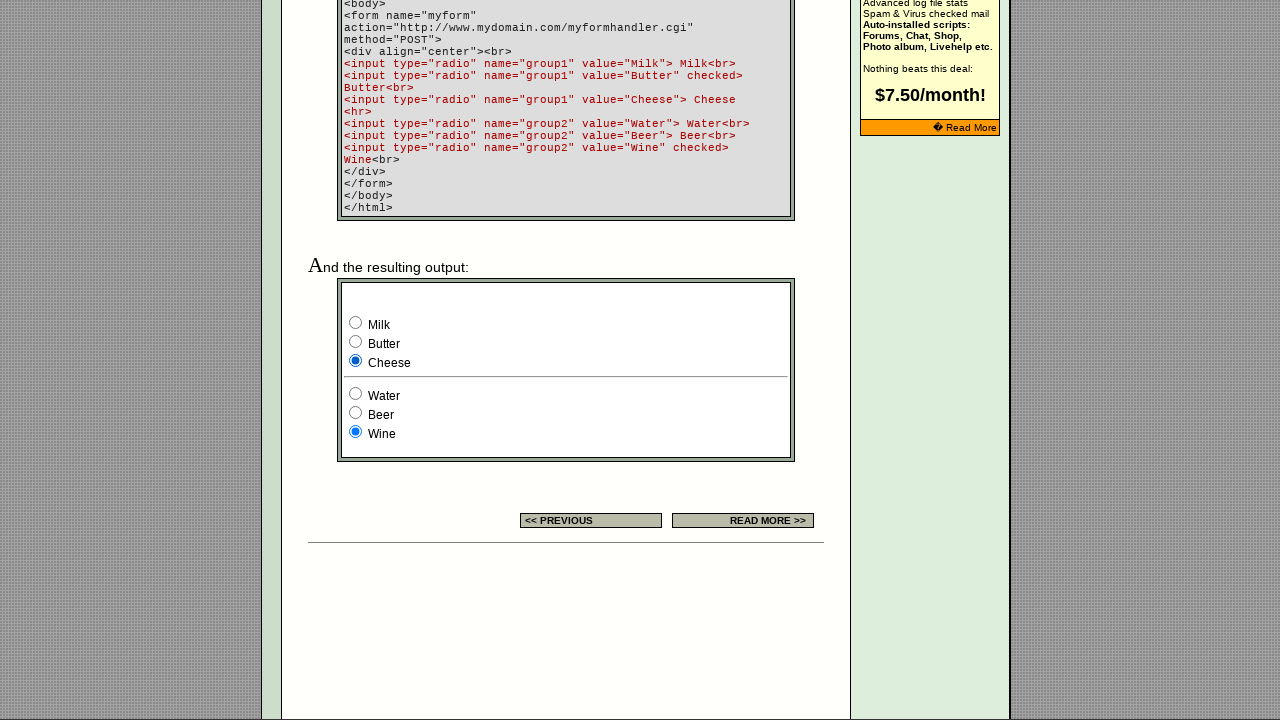